Tests a registration form by filling in first name, last name, and email fields, then submitting and verifying the success message

Starting URL: http://suninjuly.github.io/registration1.html

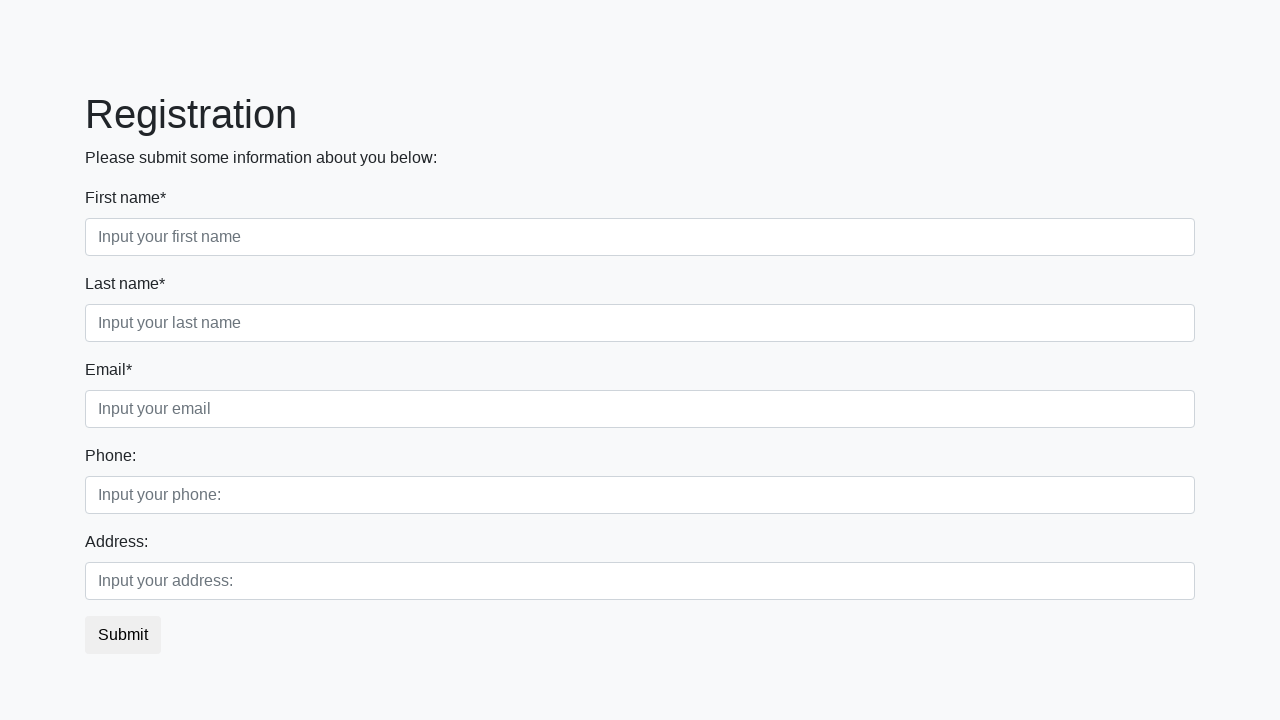

Filled first name field with 'John' on //input[@placeholder='Input your first name']
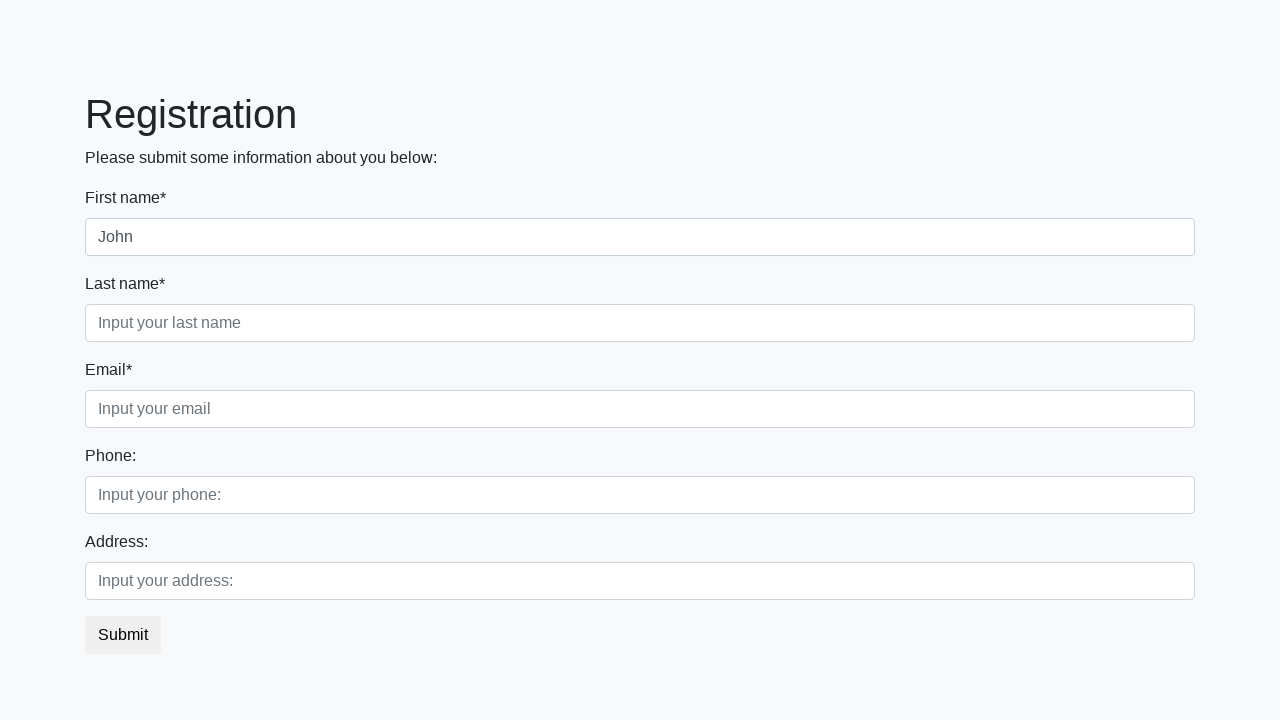

Filled last name field with 'Smith' on //input[@placeholder='Input your last name']
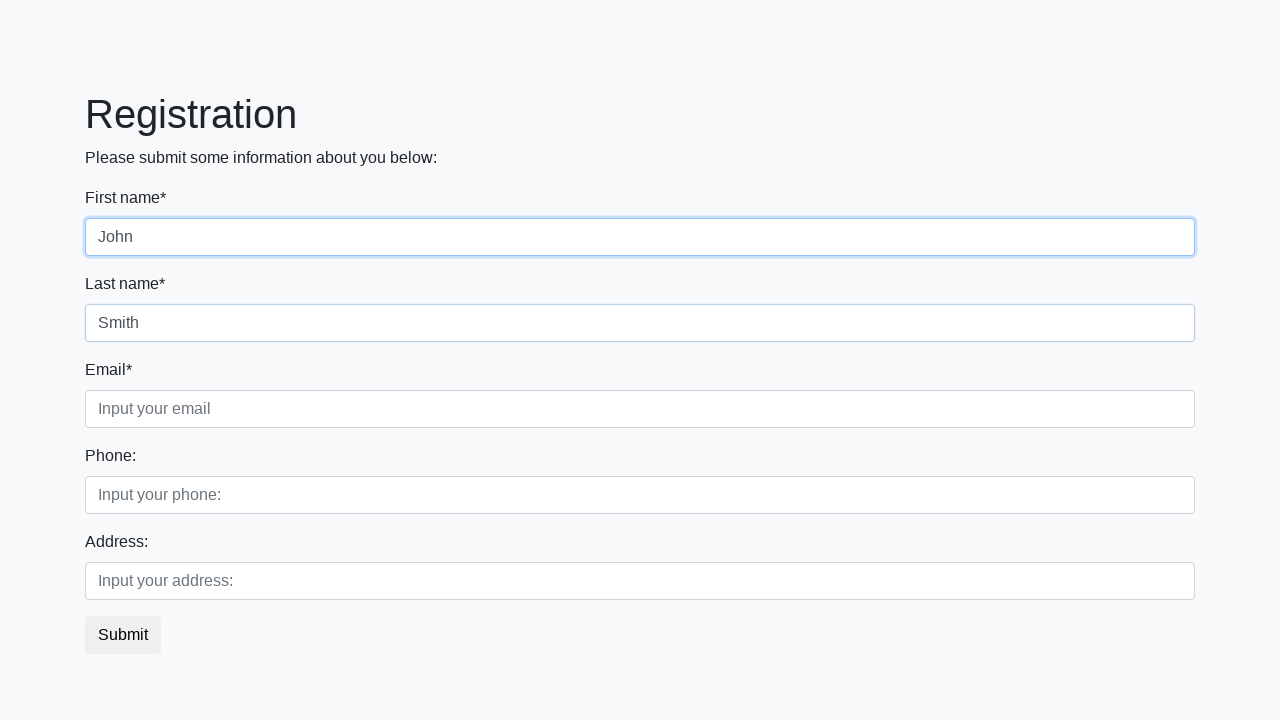

Filled email field with 'john.smith@example.com' on //input[@placeholder='Input your email']
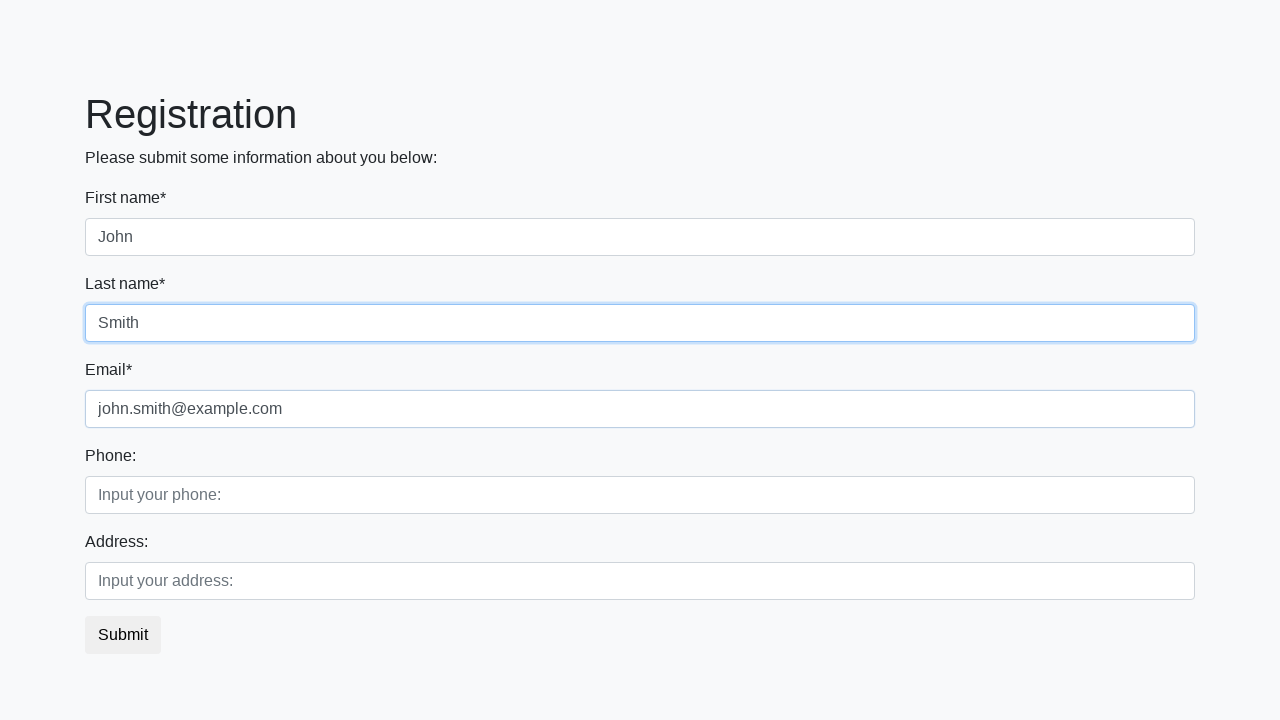

Clicked submit button at (123, 635) on button.btn
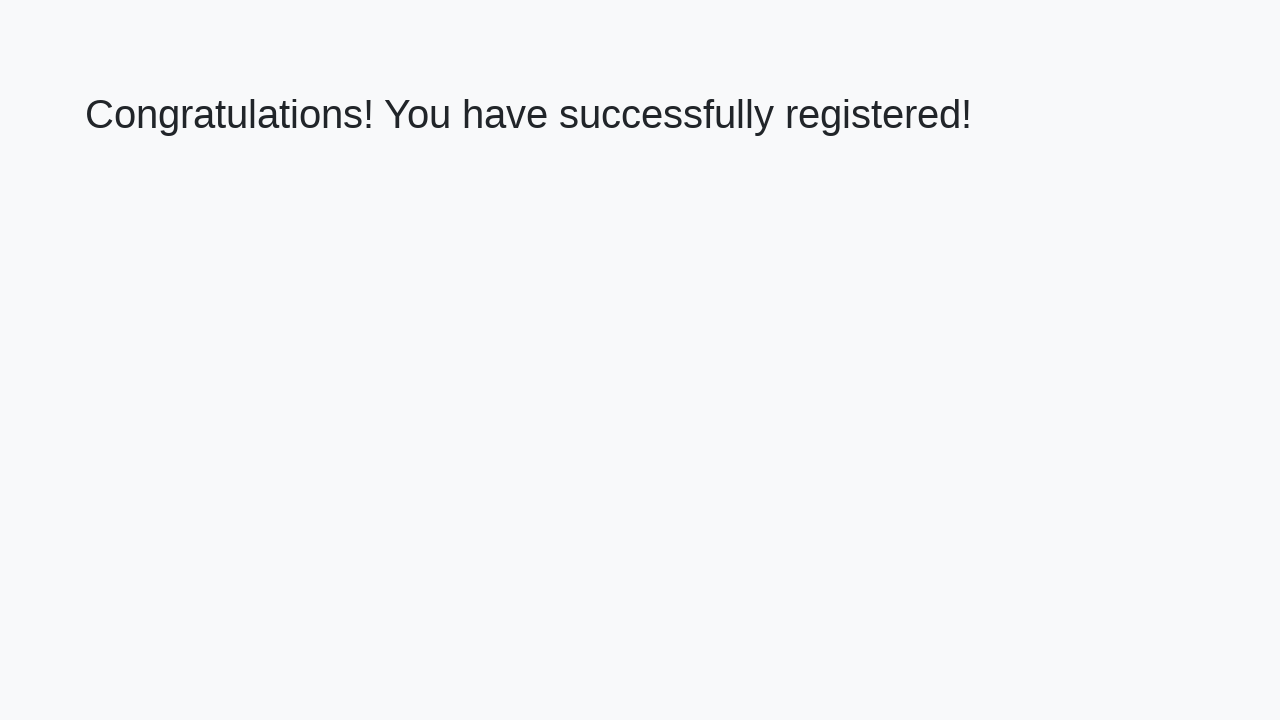

Success heading appeared
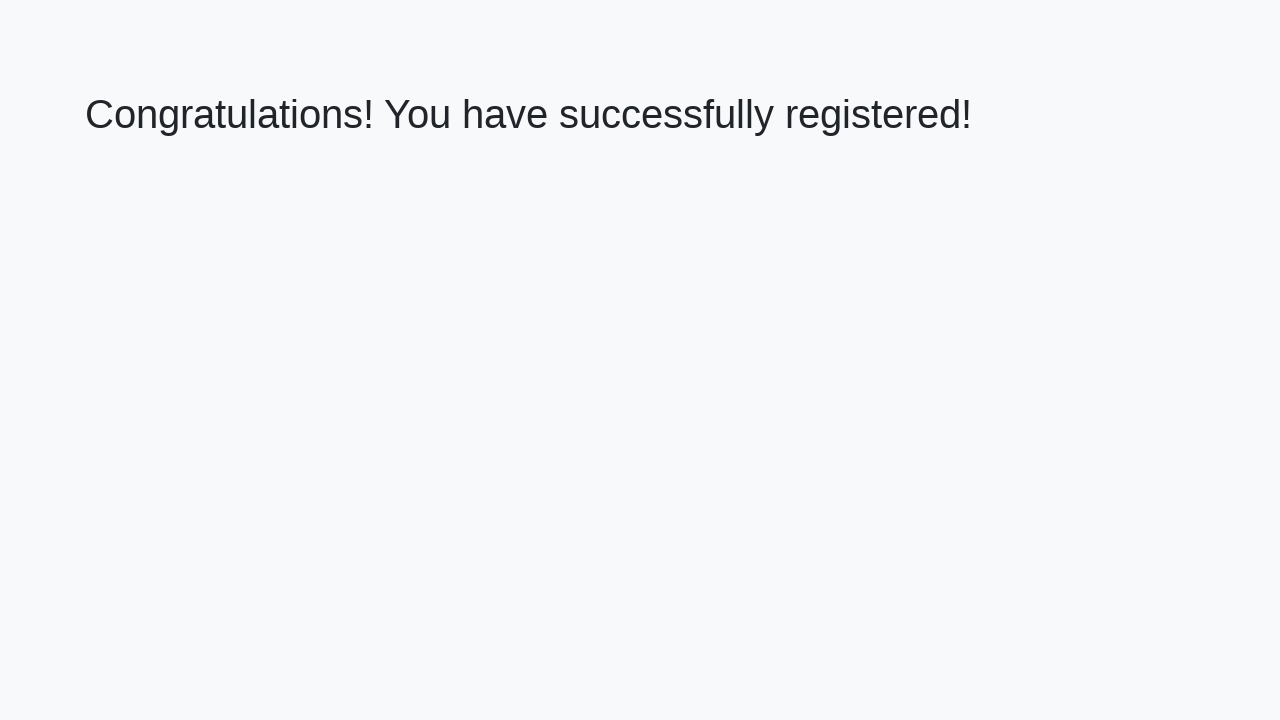

Verified success message: 'Congratulations! You have successfully registered!'
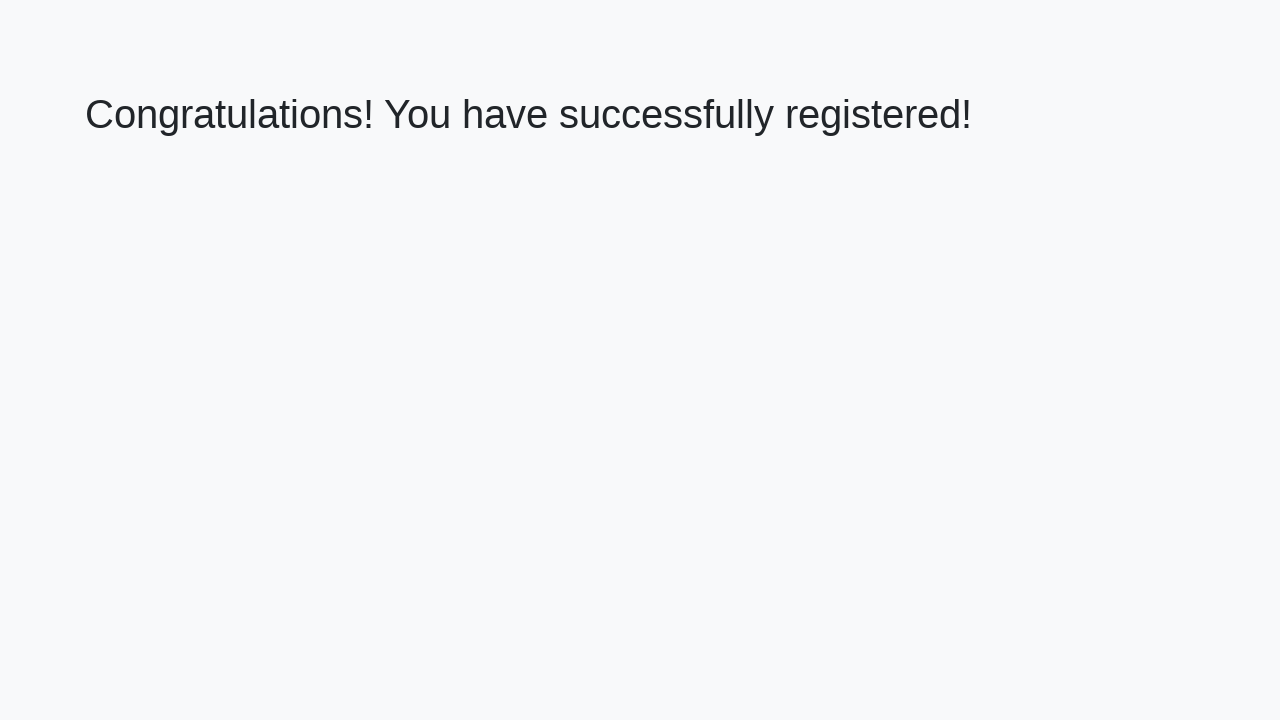

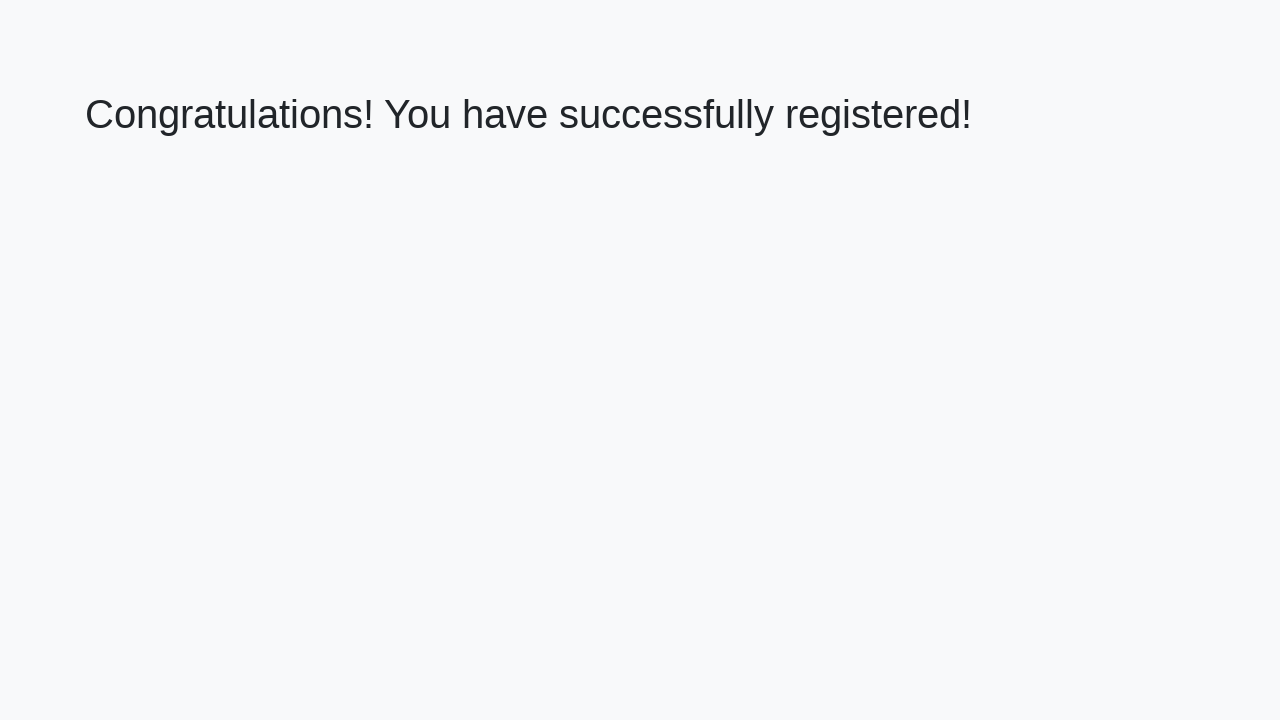